Tests marking all todo items as completed using the toggle-all checkbox

Starting URL: https://demo.playwright.dev/todomvc

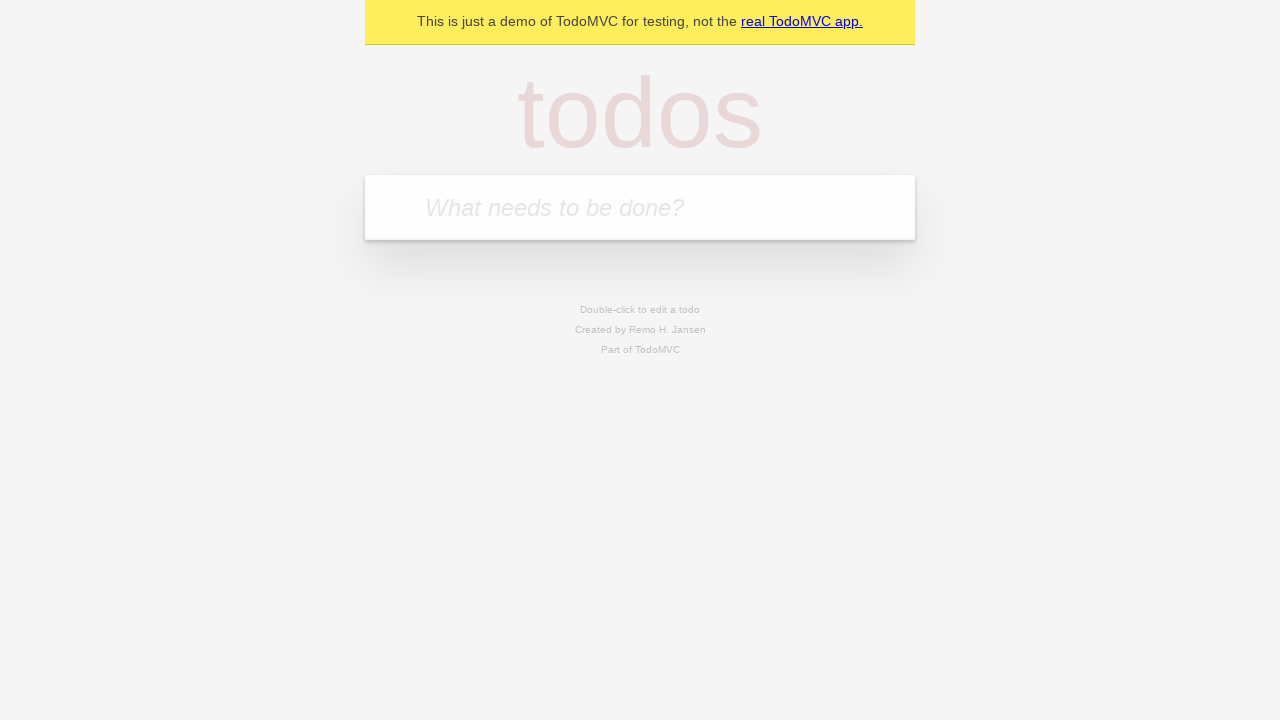

Filled todo input with 'buy some cheese' on internal:attr=[placeholder="What needs to be done?"i]
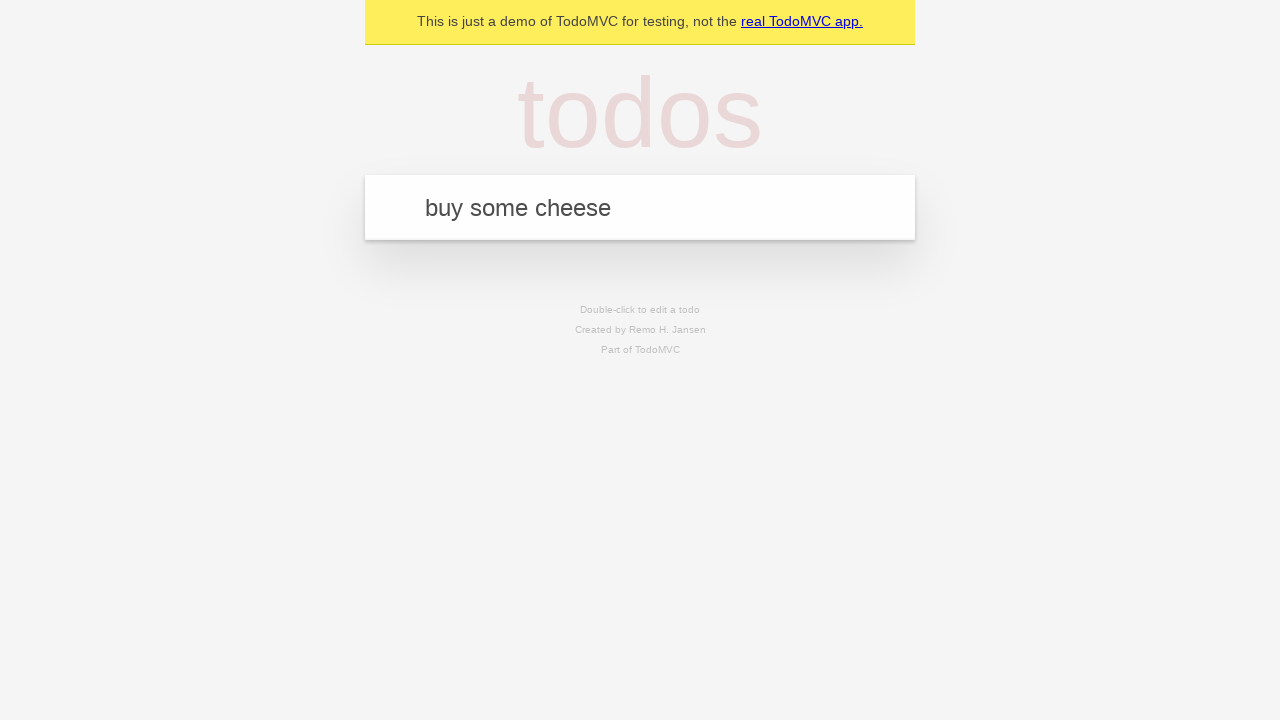

Pressed Enter to add first todo item on internal:attr=[placeholder="What needs to be done?"i]
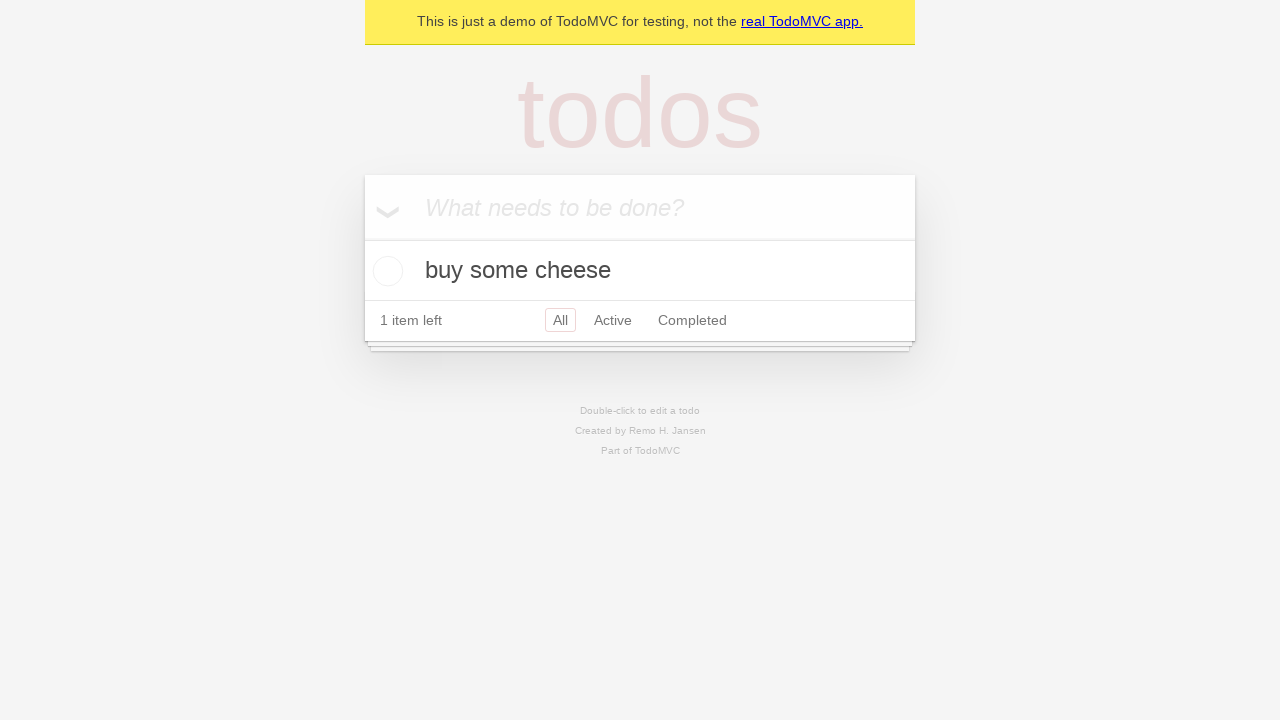

Filled todo input with 'feed the cat' on internal:attr=[placeholder="What needs to be done?"i]
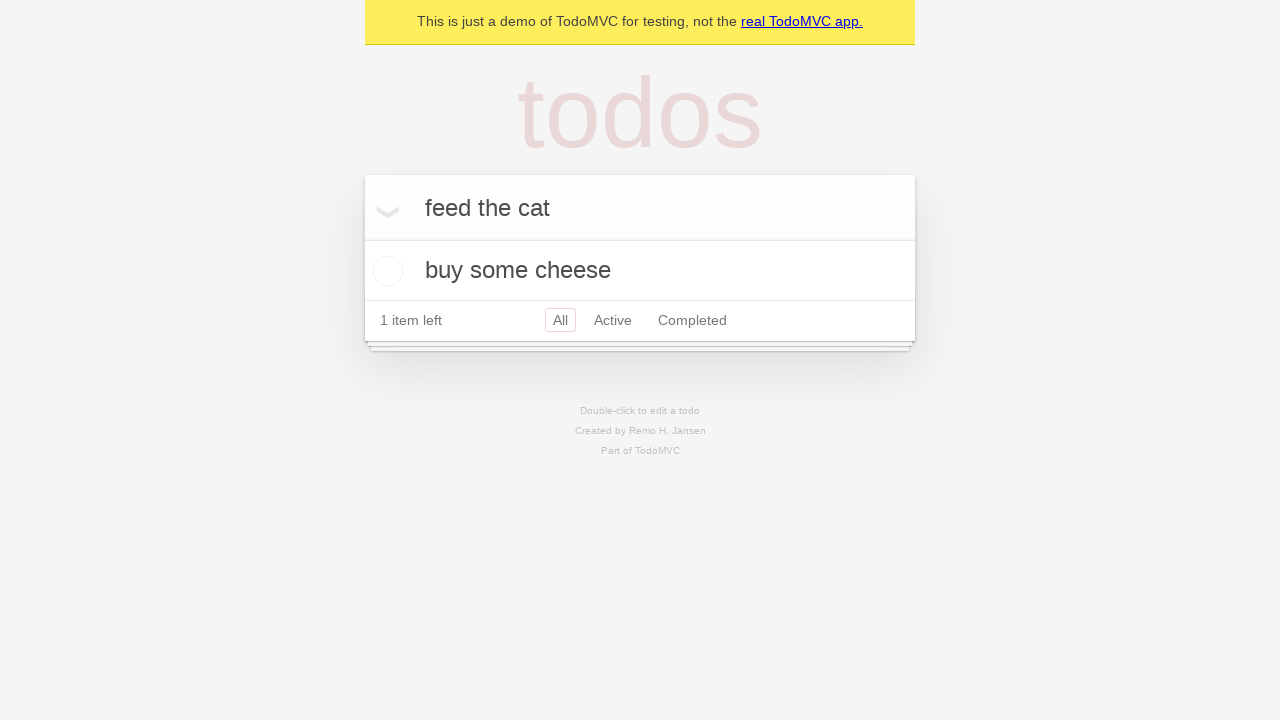

Pressed Enter to add second todo item on internal:attr=[placeholder="What needs to be done?"i]
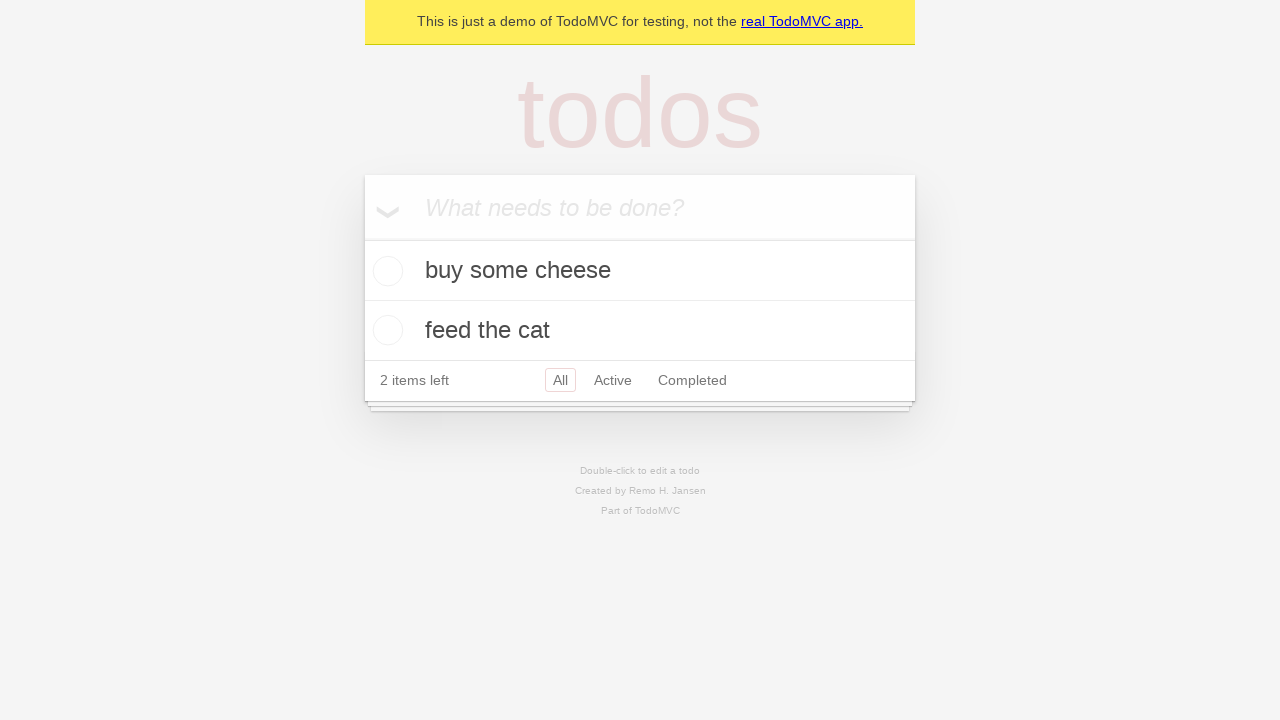

Filled todo input with 'book a doctors appointment' on internal:attr=[placeholder="What needs to be done?"i]
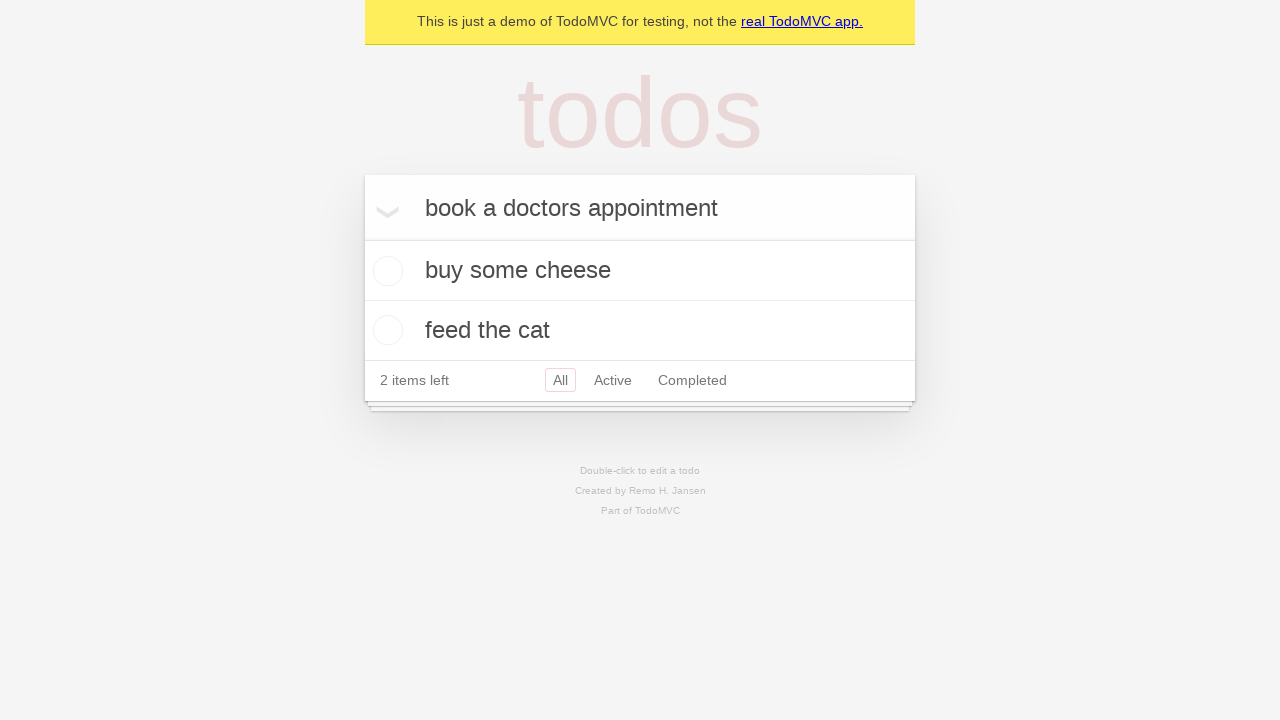

Pressed Enter to add third todo item on internal:attr=[placeholder="What needs to be done?"i]
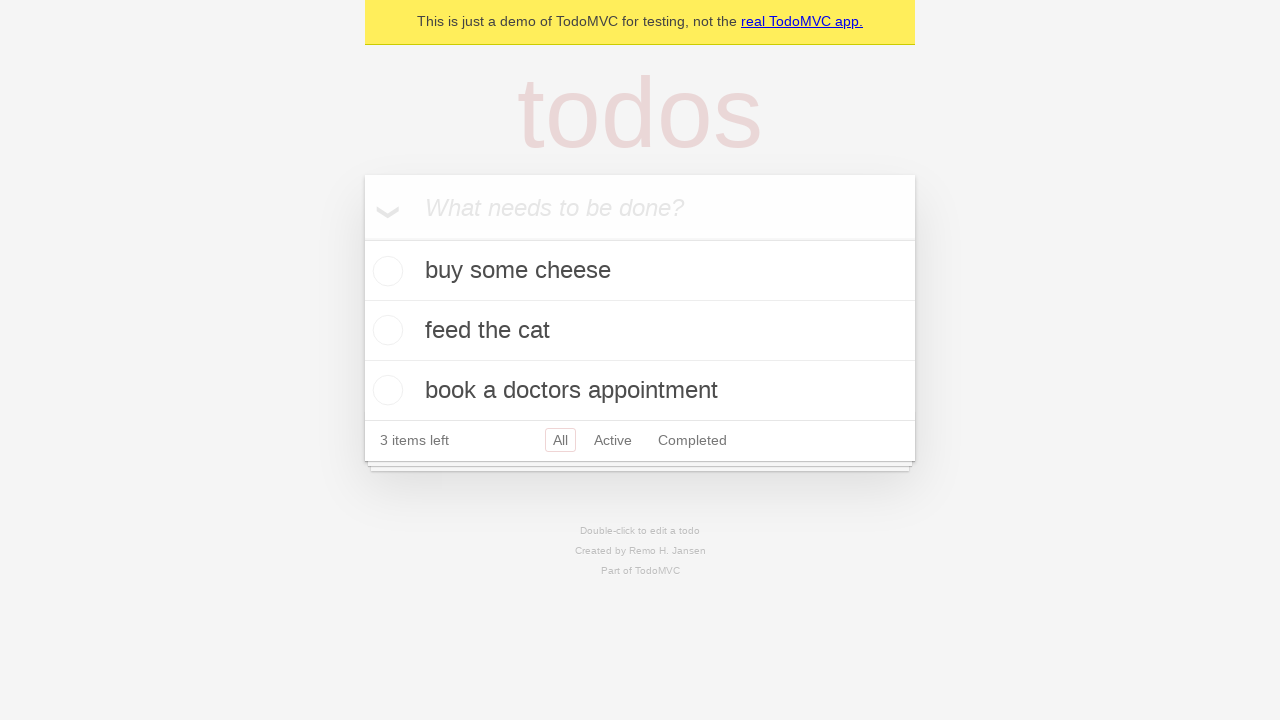

Checked 'Mark all as complete' toggle to mark all items as completed at (362, 238) on internal:label="Mark all as complete"i
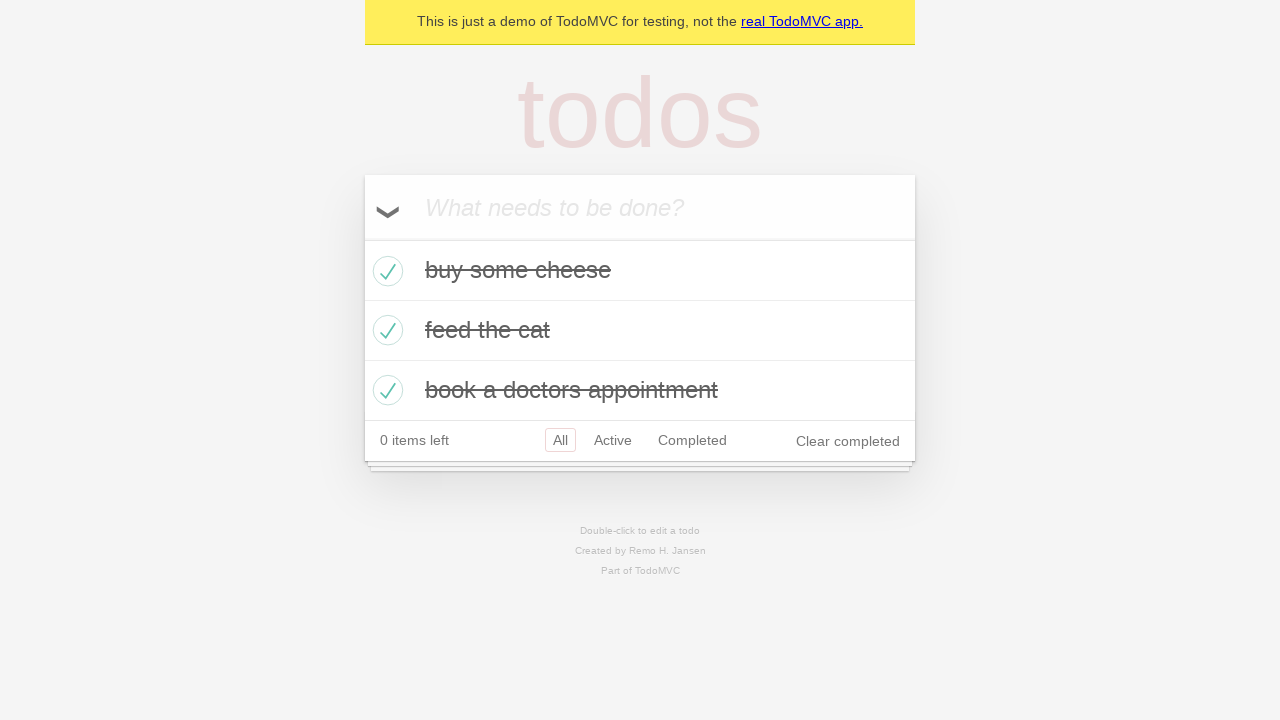

Verified that todo items transitioned to completed state
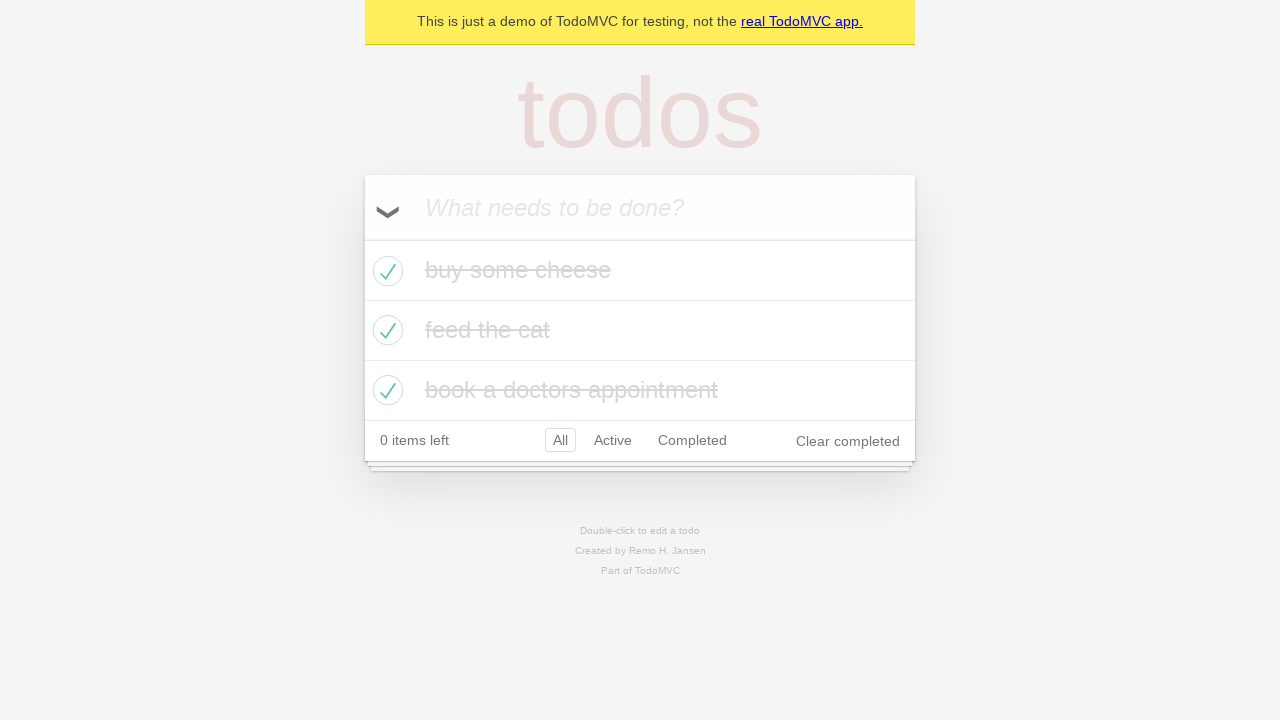

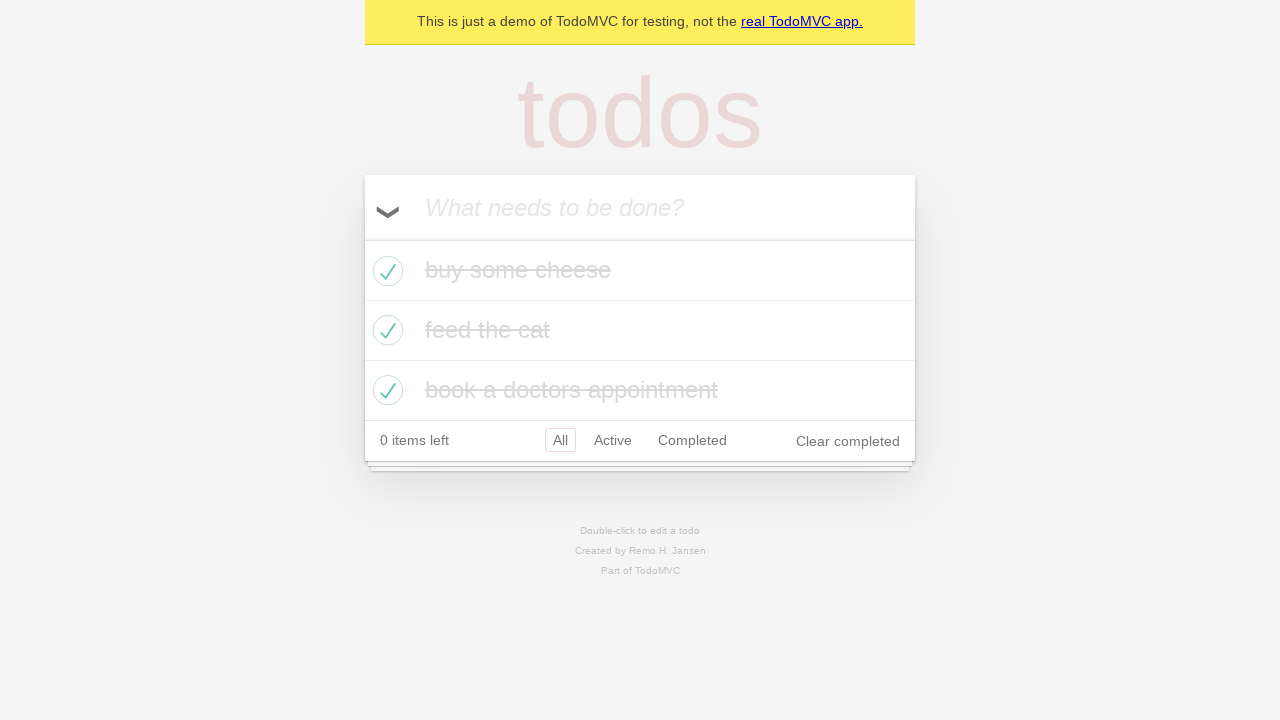